Tests tooltip functionality on jQuery UI demo page by switching to iframe, interacting with age input field to trigger tooltip display, and entering a value

Starting URL: https://jqueryui.com/tooltip/

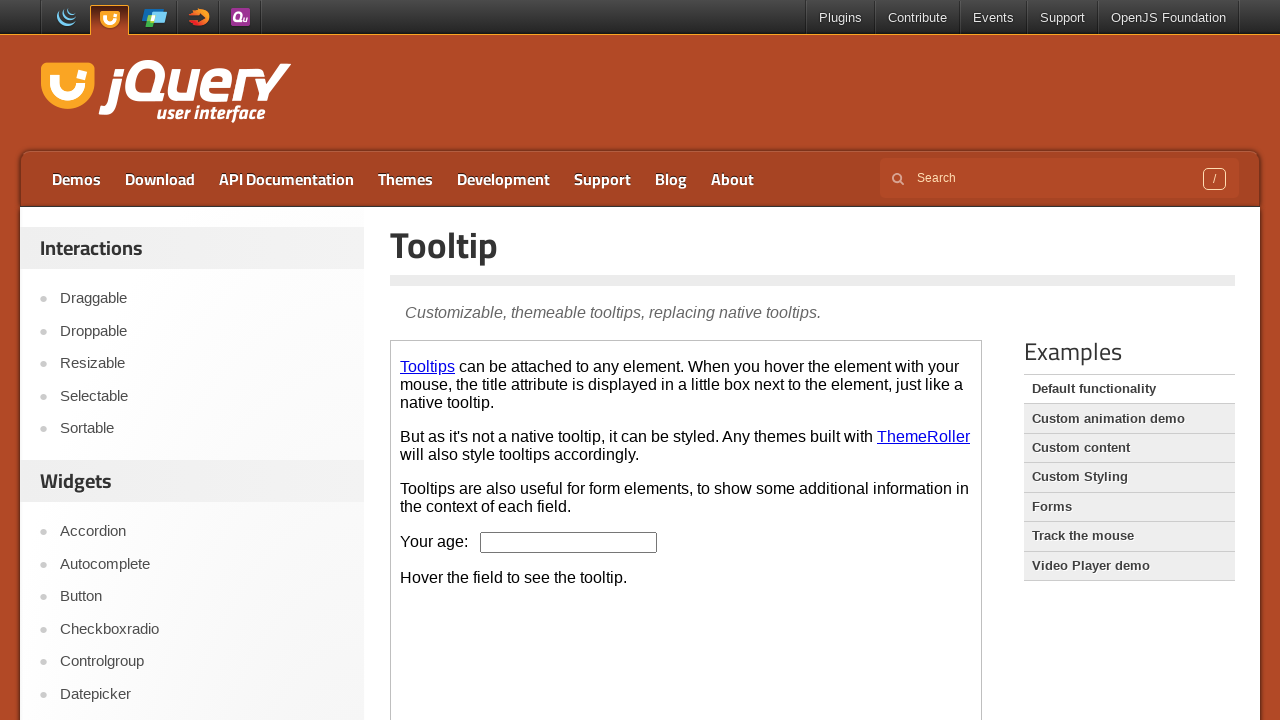

Located the demo iframe
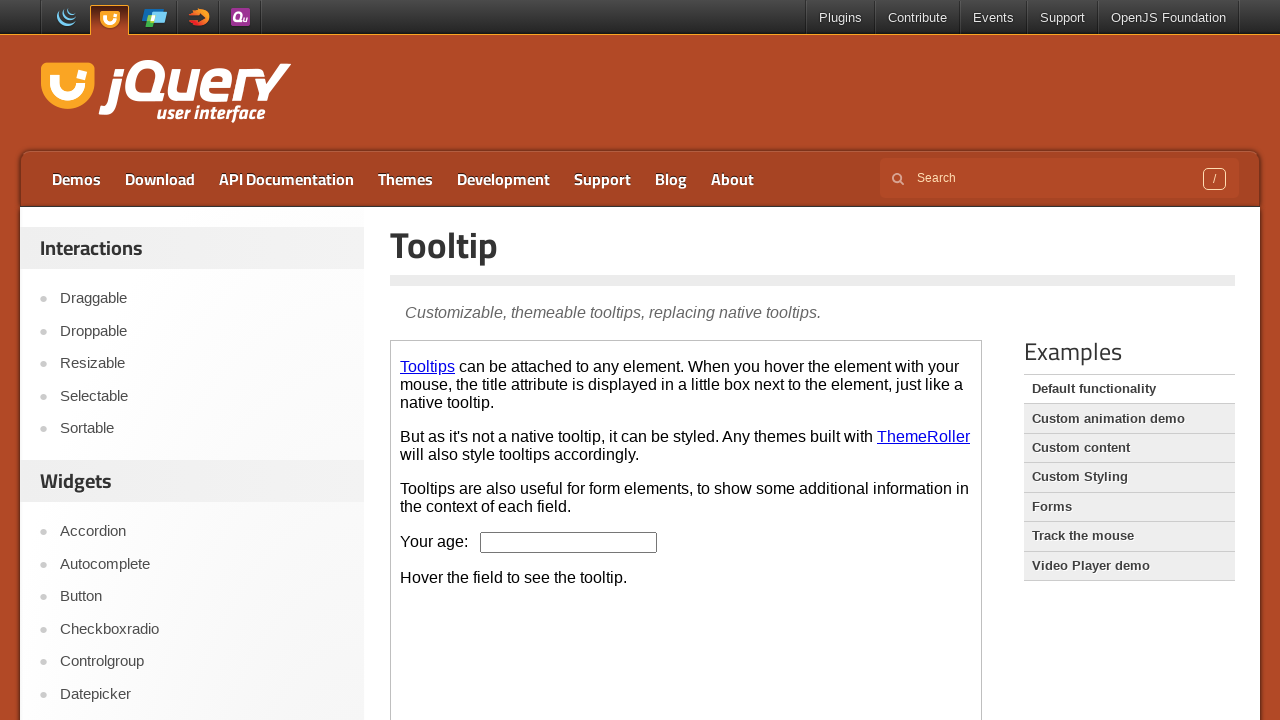

Pressed ArrowDown key on age input field on .demo-frame >> internal:control=enter-frame >> #age
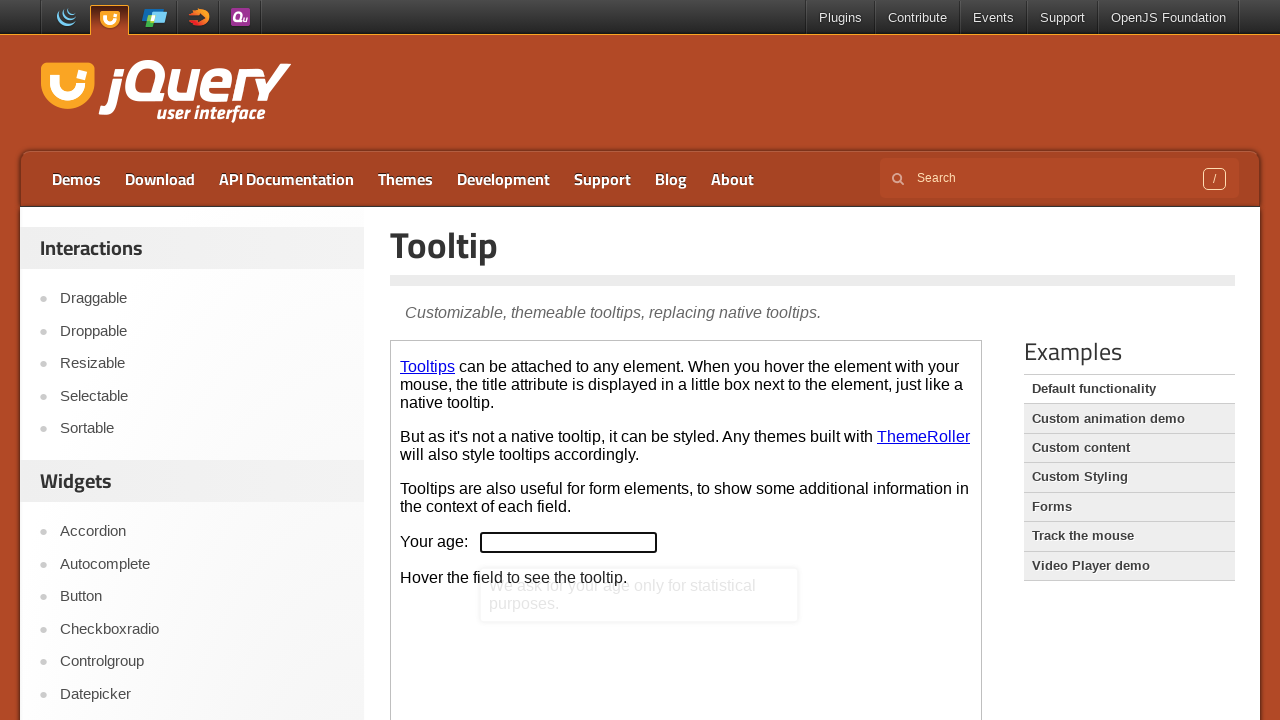

Hovered over age input field to trigger tooltip at (569, 542) on .demo-frame >> internal:control=enter-frame >> #age
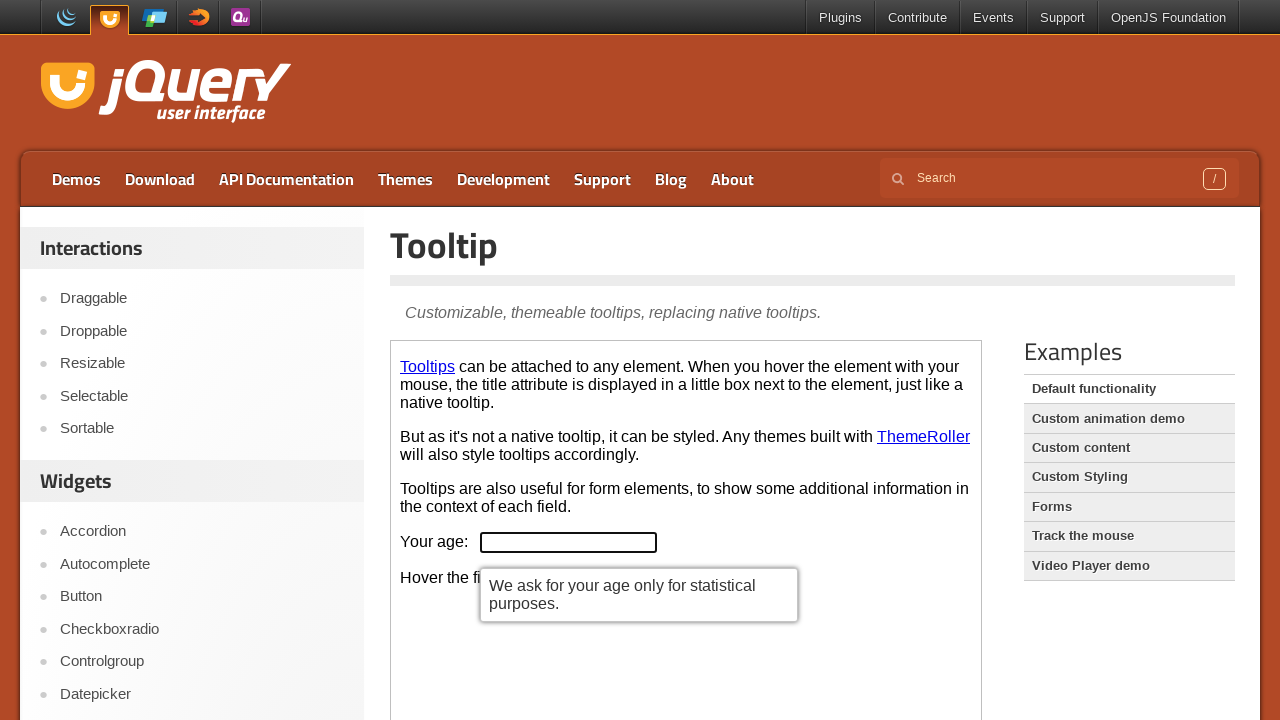

Tooltip appeared and is visible
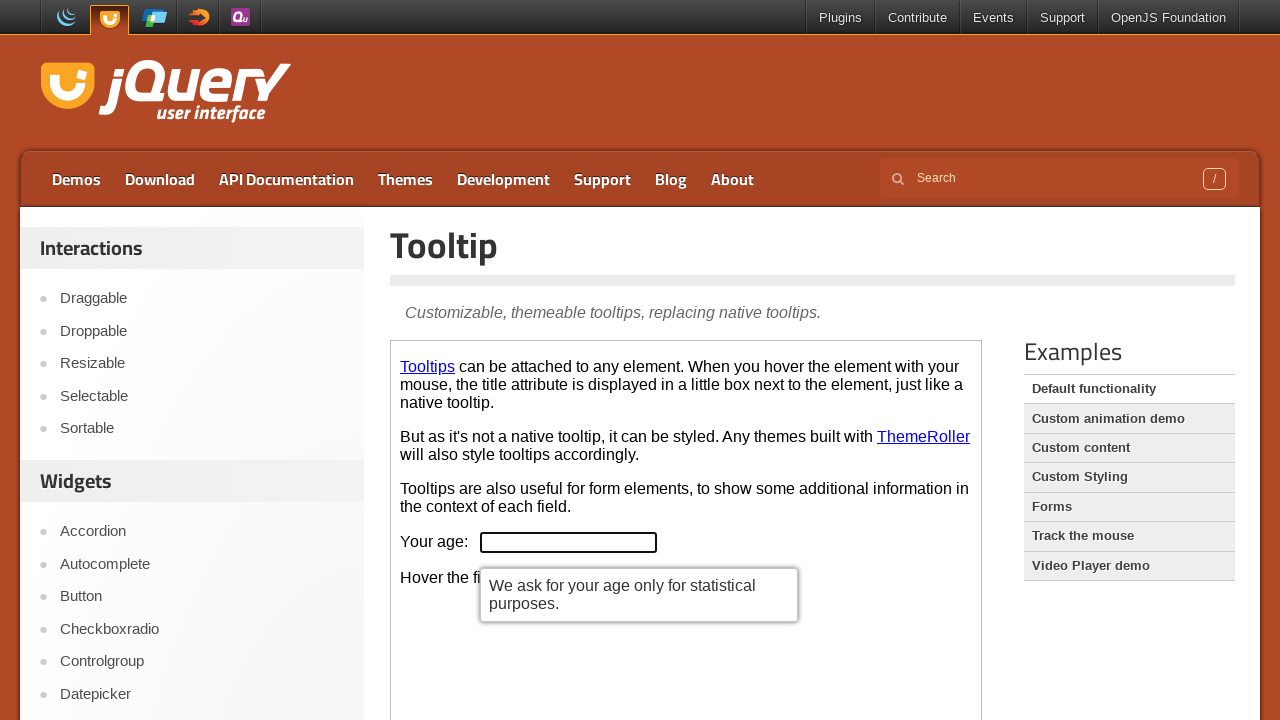

Entered value '20' in age input field on .demo-frame >> internal:control=enter-frame >> #age
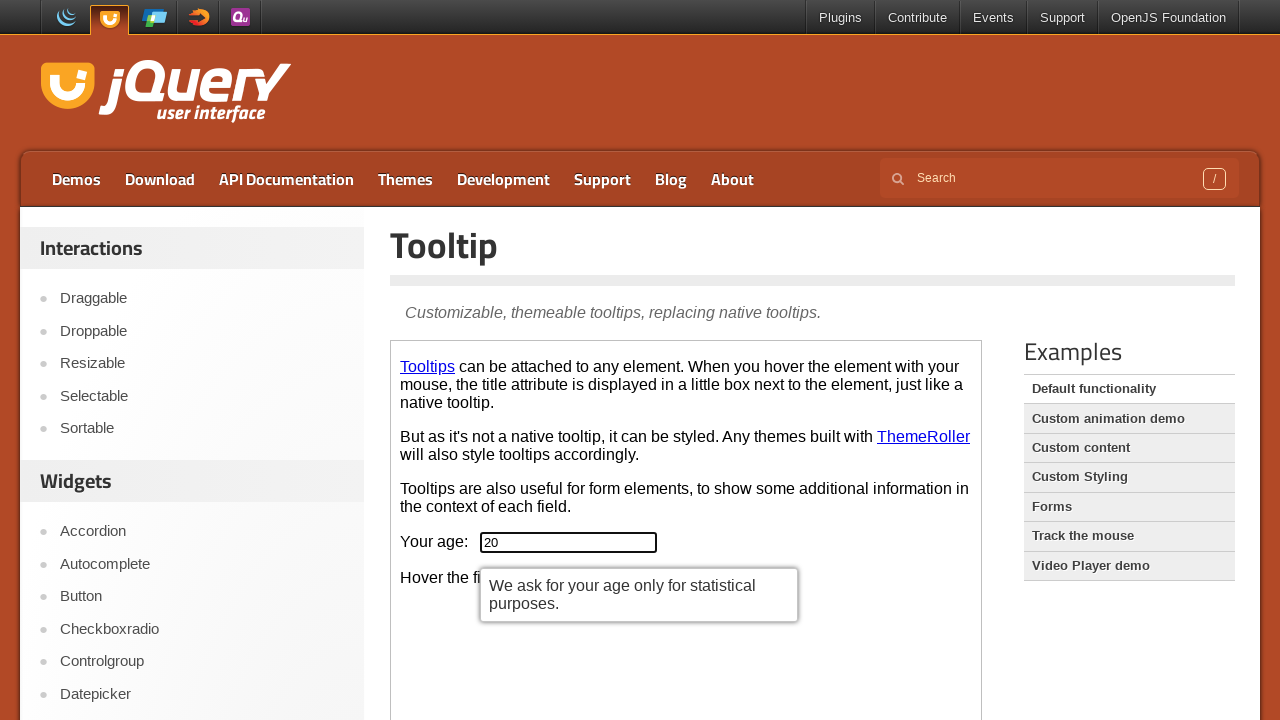

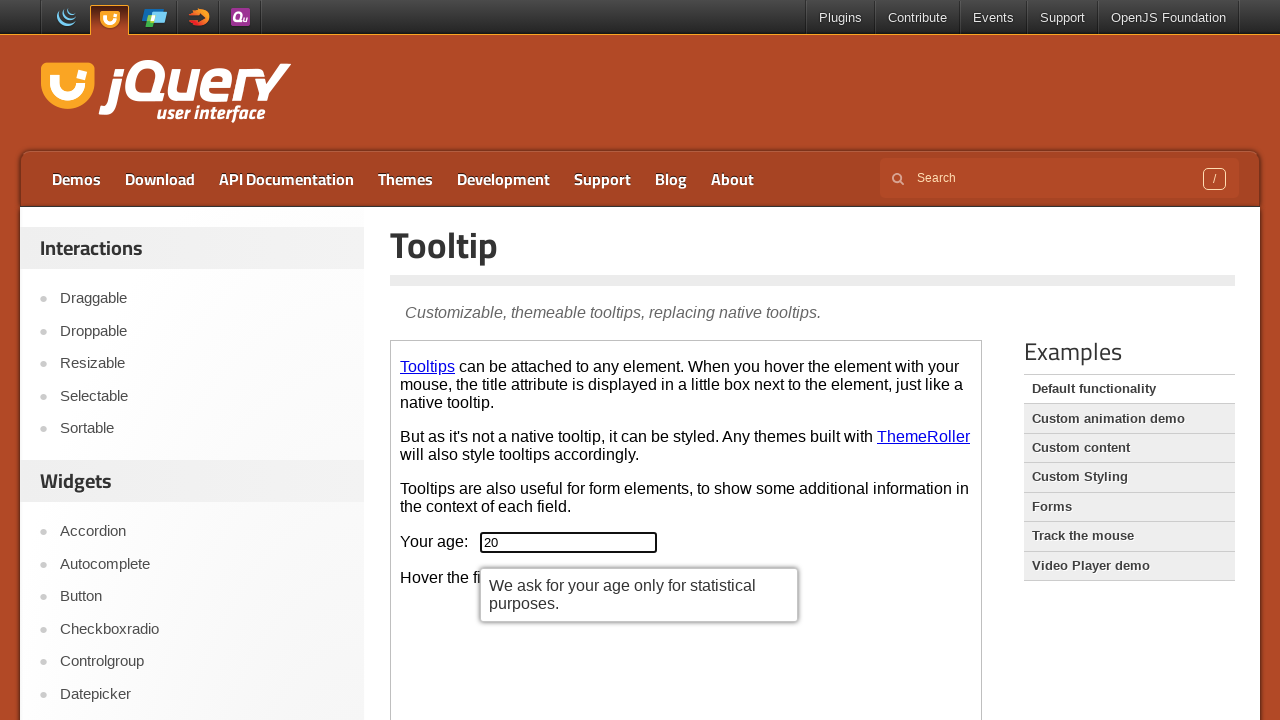